Tests scrolling functionality and validates the sum of values in a table against the displayed total amount

Starting URL: https://rahulshettyacademy.com/AutomationPractice/

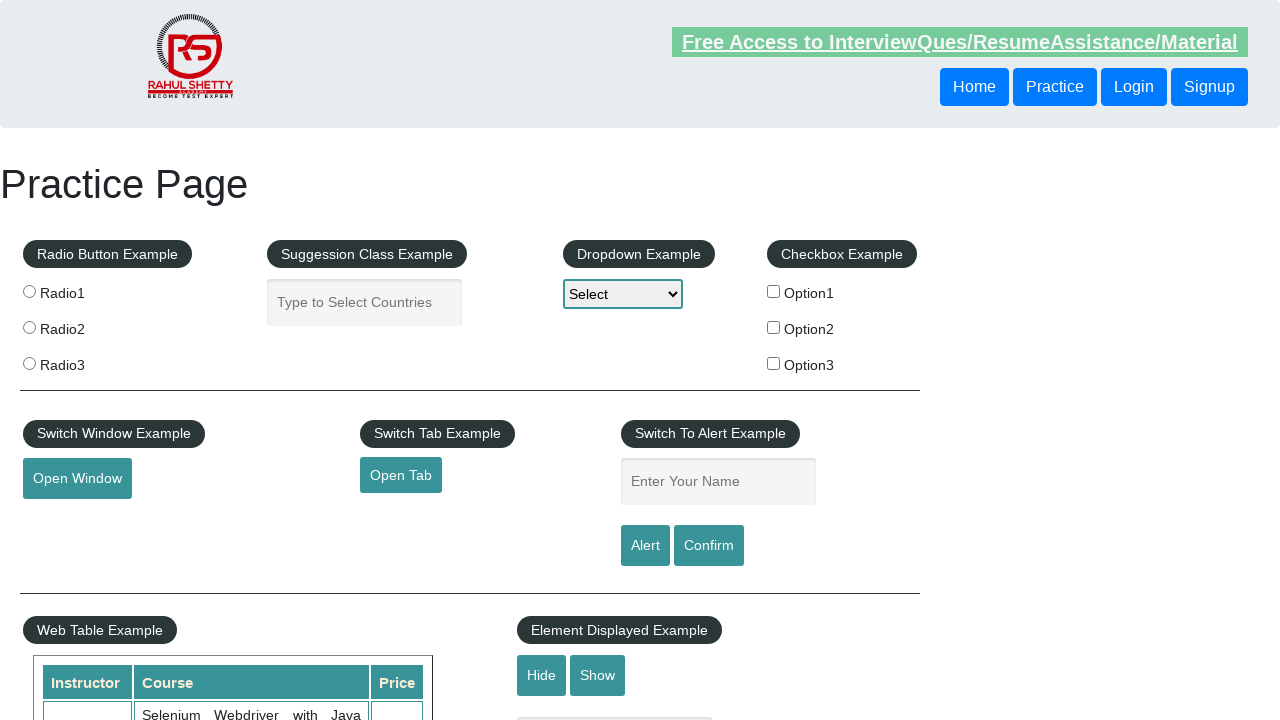

Scrolled down the page by 550 pixels
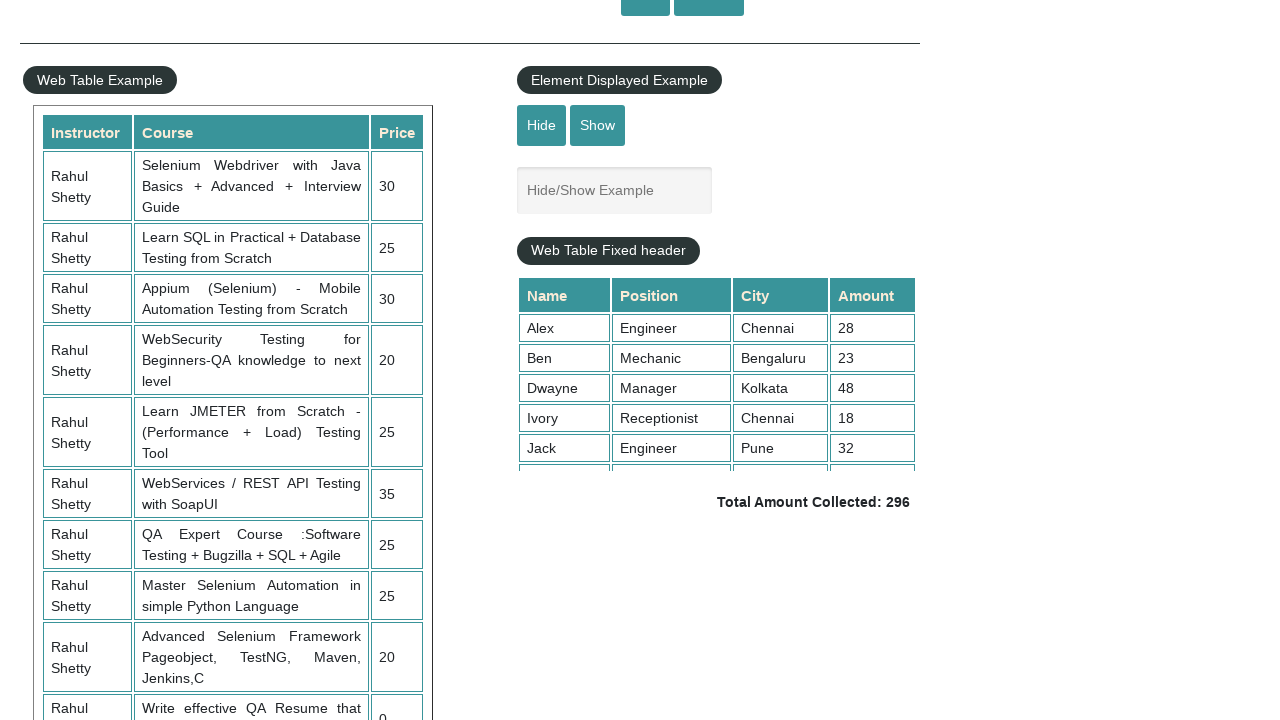

Waited 3 seconds for scroll animation to complete
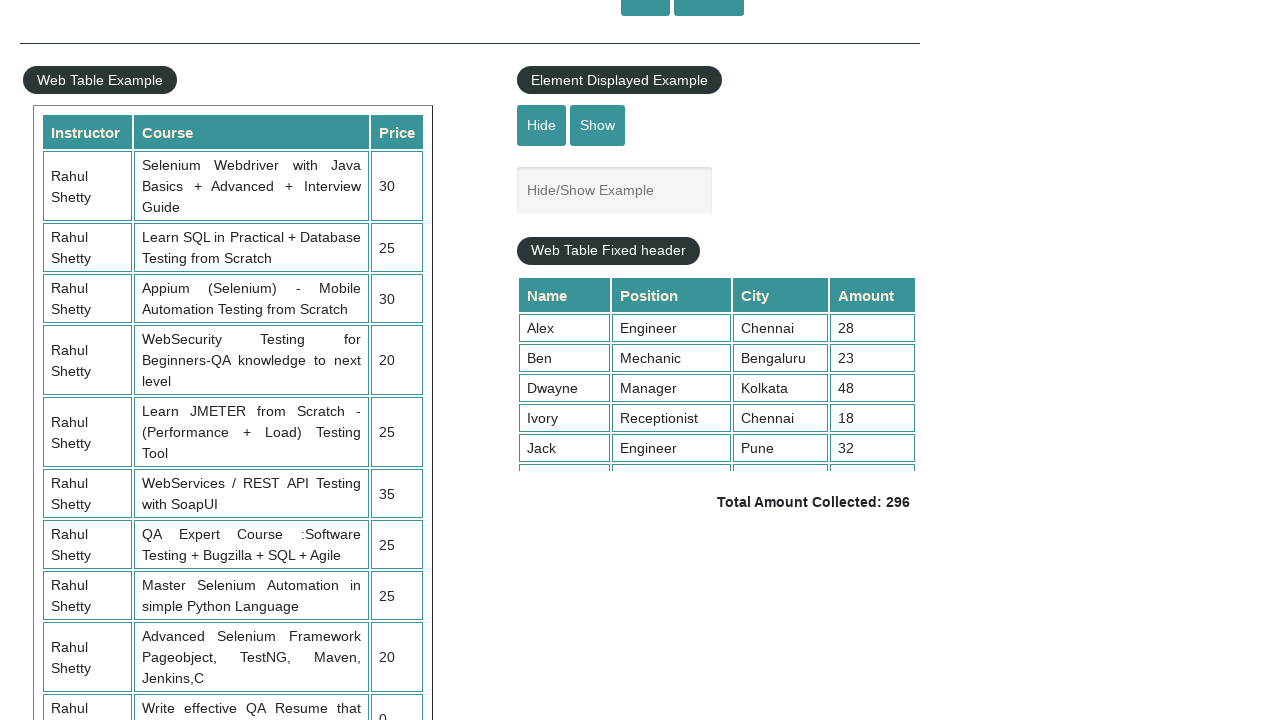

Scrolled within the table container to position 5000
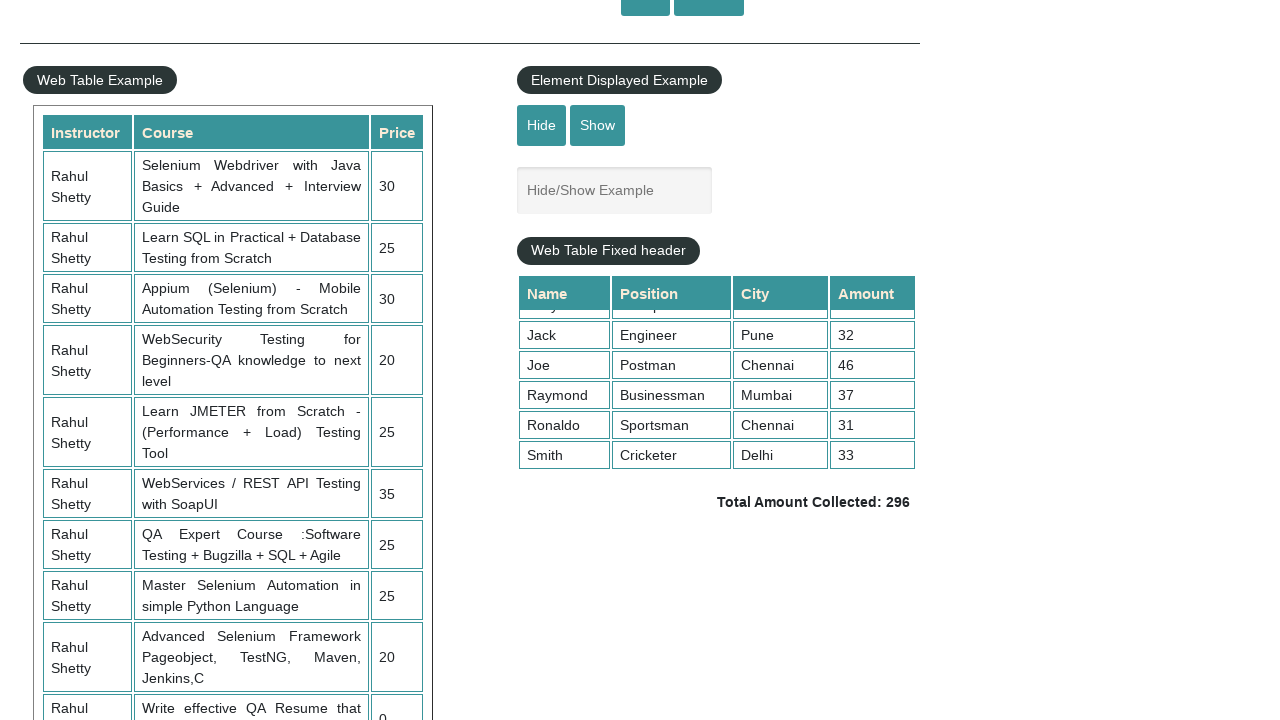

Retrieved all amount values from table - found 9 rows
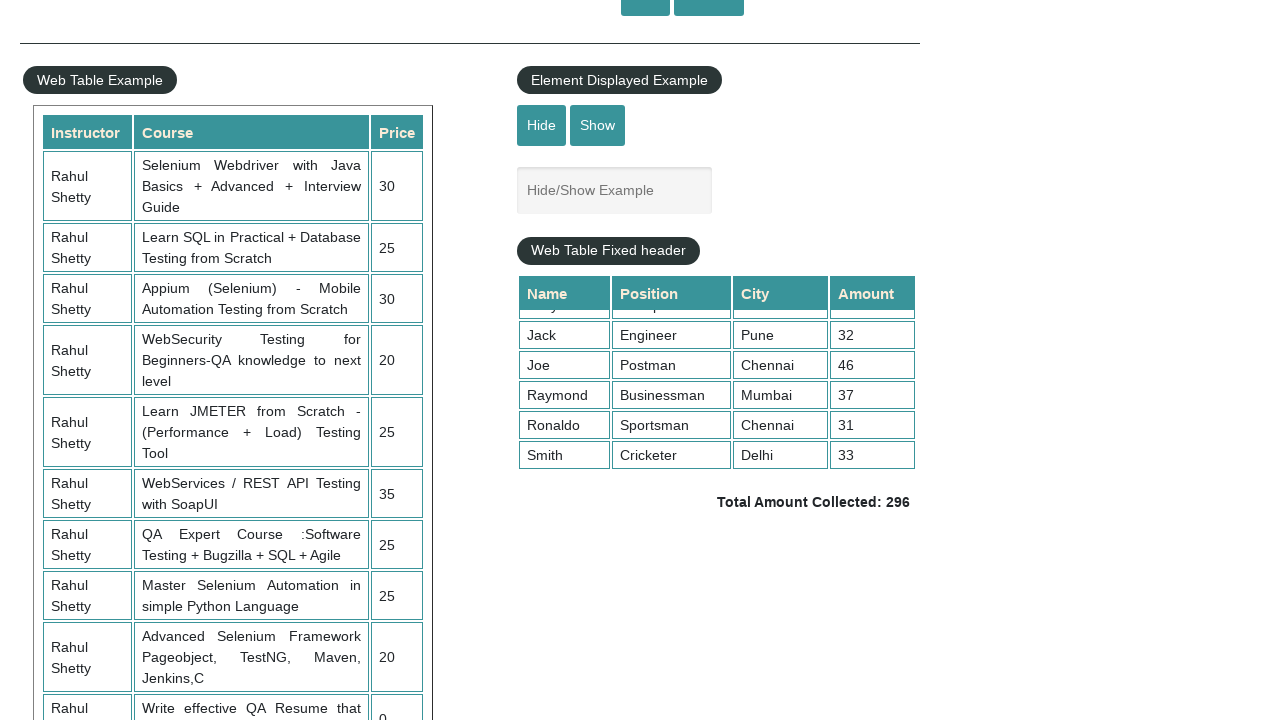

Calculated sum of all table amounts: 296
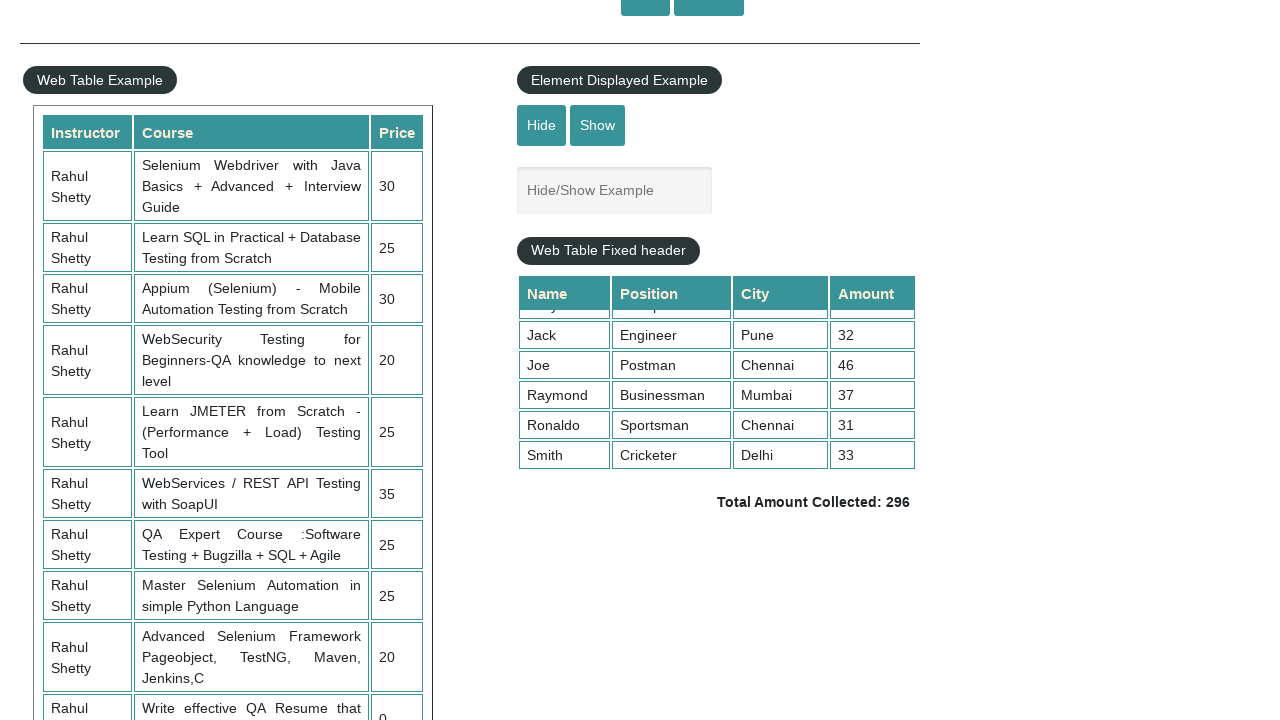

Retrieved displayed total amount text: Total Amount Collected: 296
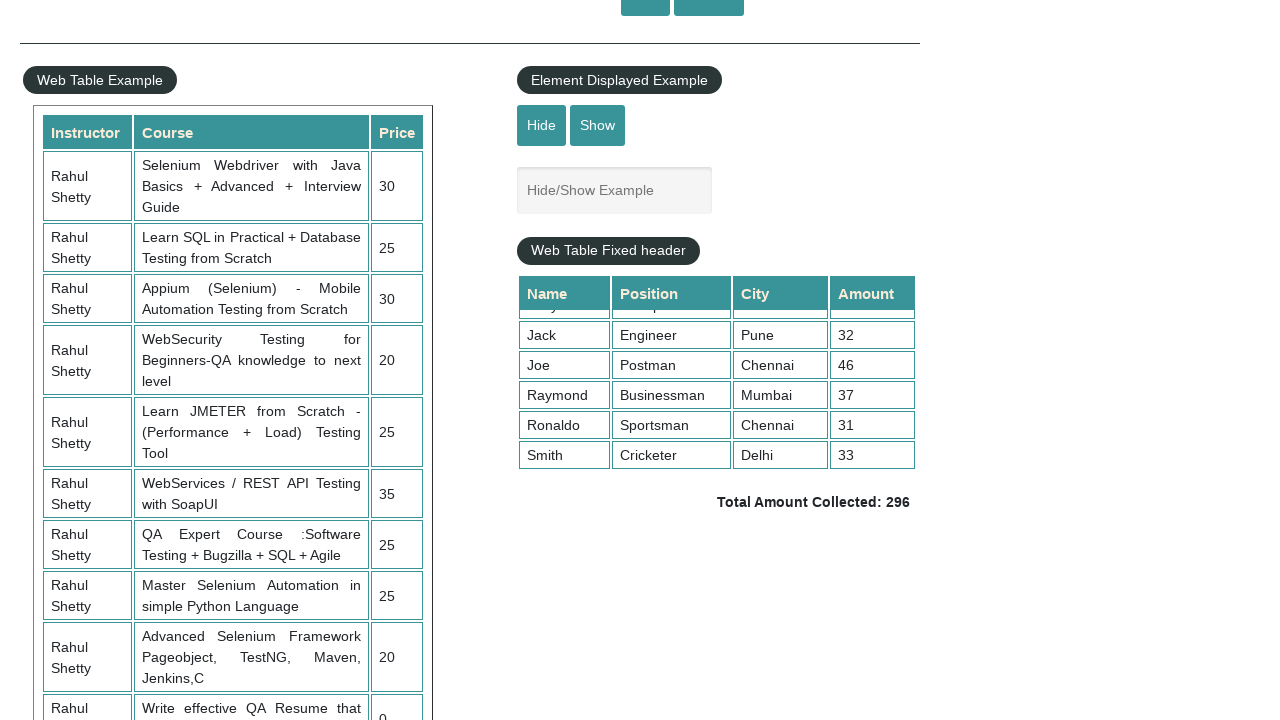

Parsed displayed total amount: 296
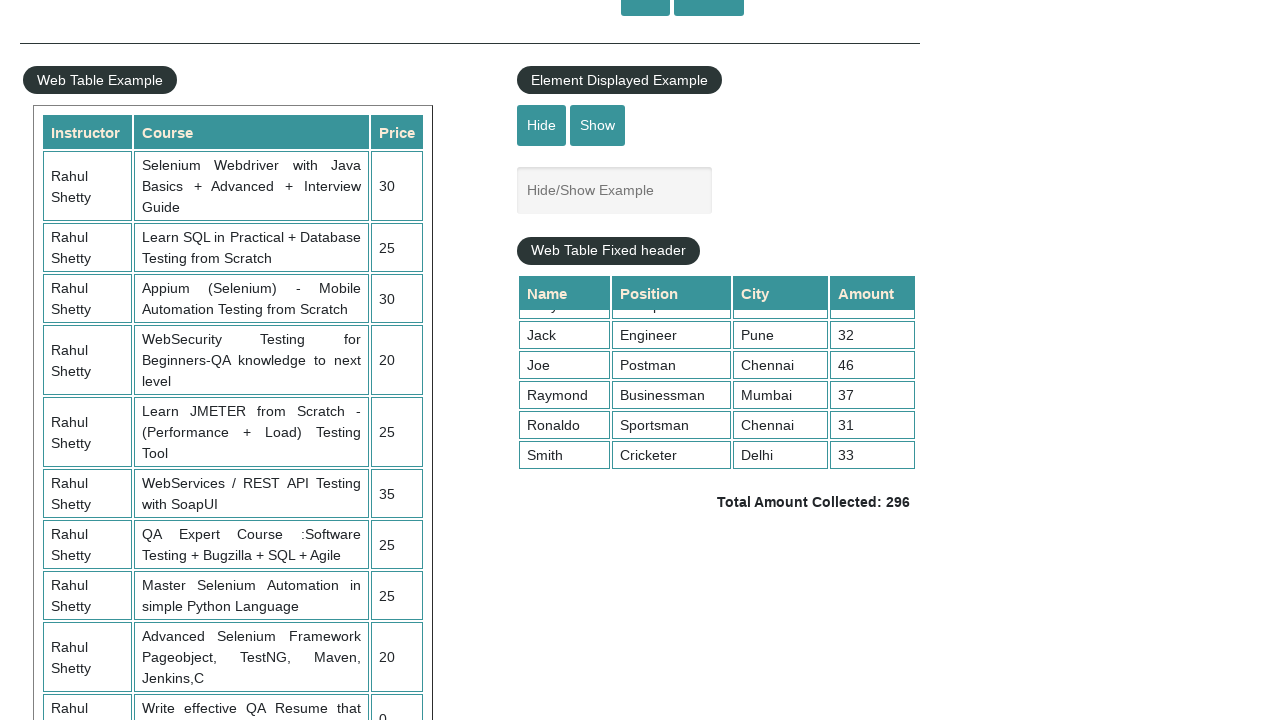

Assertion passed: calculated sum 296 matches displayed total 296
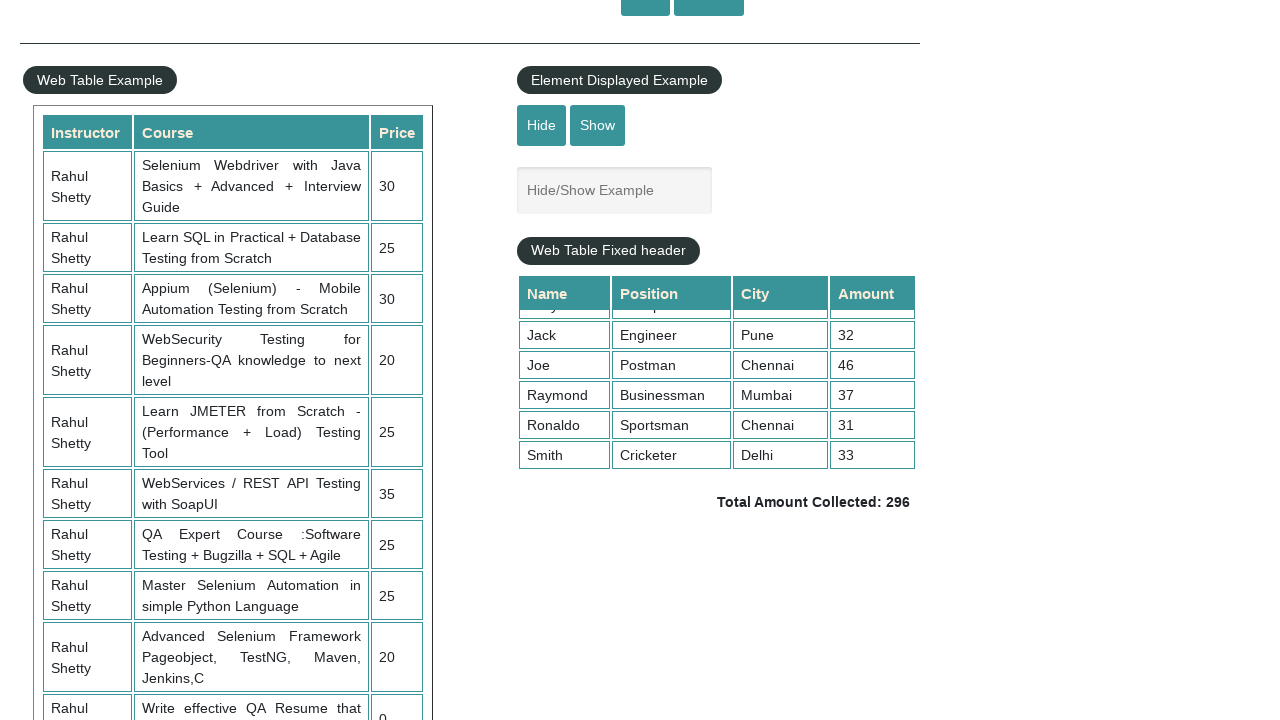

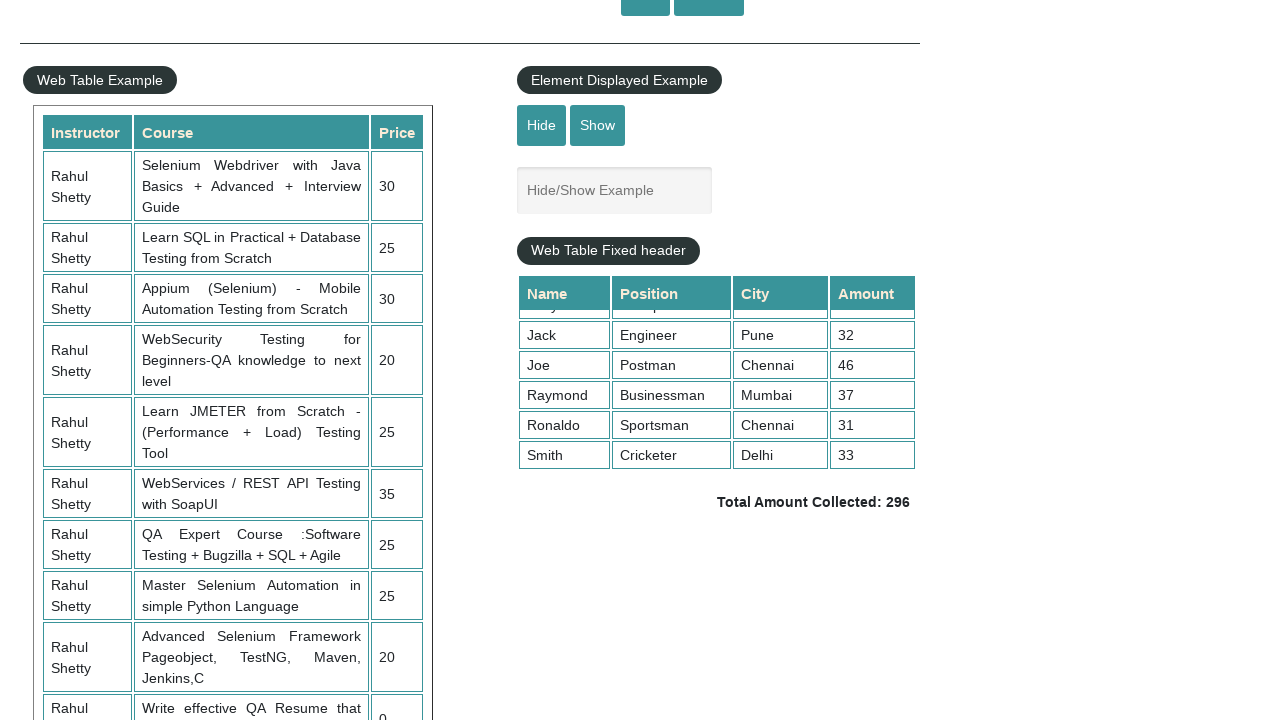